Searches for a product on Newegg, handles any location confirmation popup if present, and waits for product search results to load

Starting URL: https://www.newegg.com/p/pl?d=keyboard

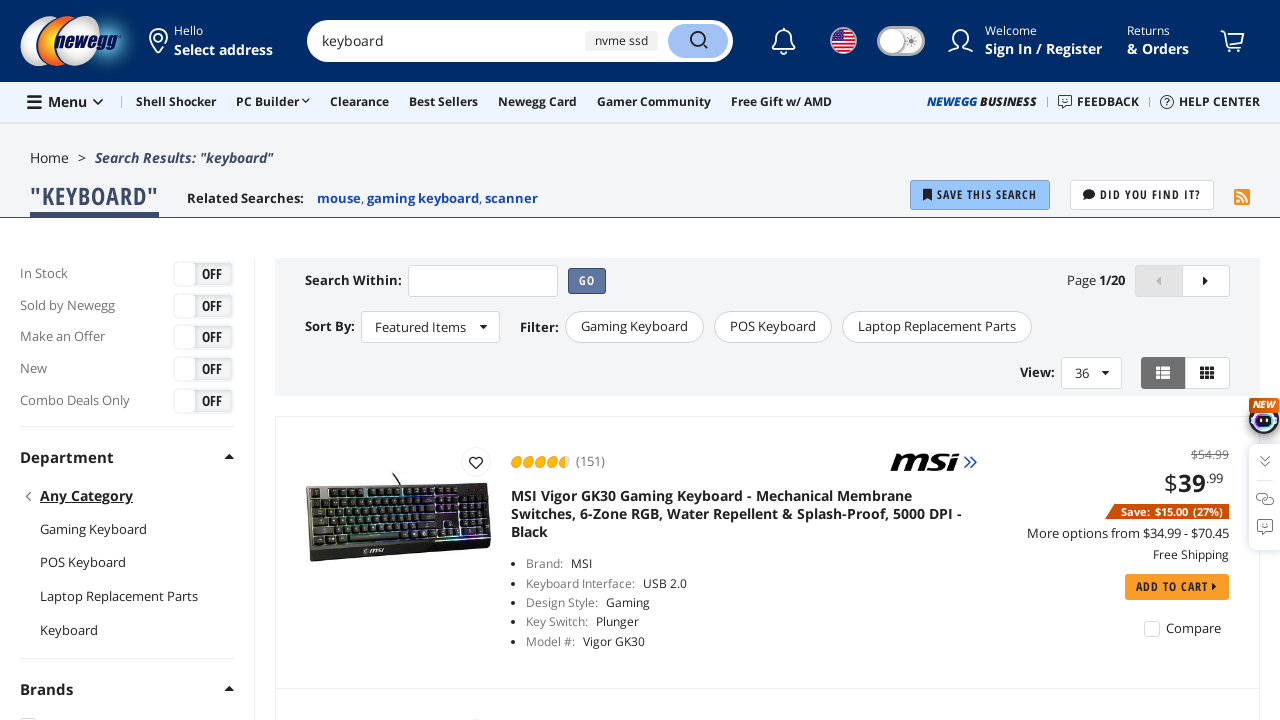

Location confirmation button not present or click timed out on button.button.button-m.bg-white
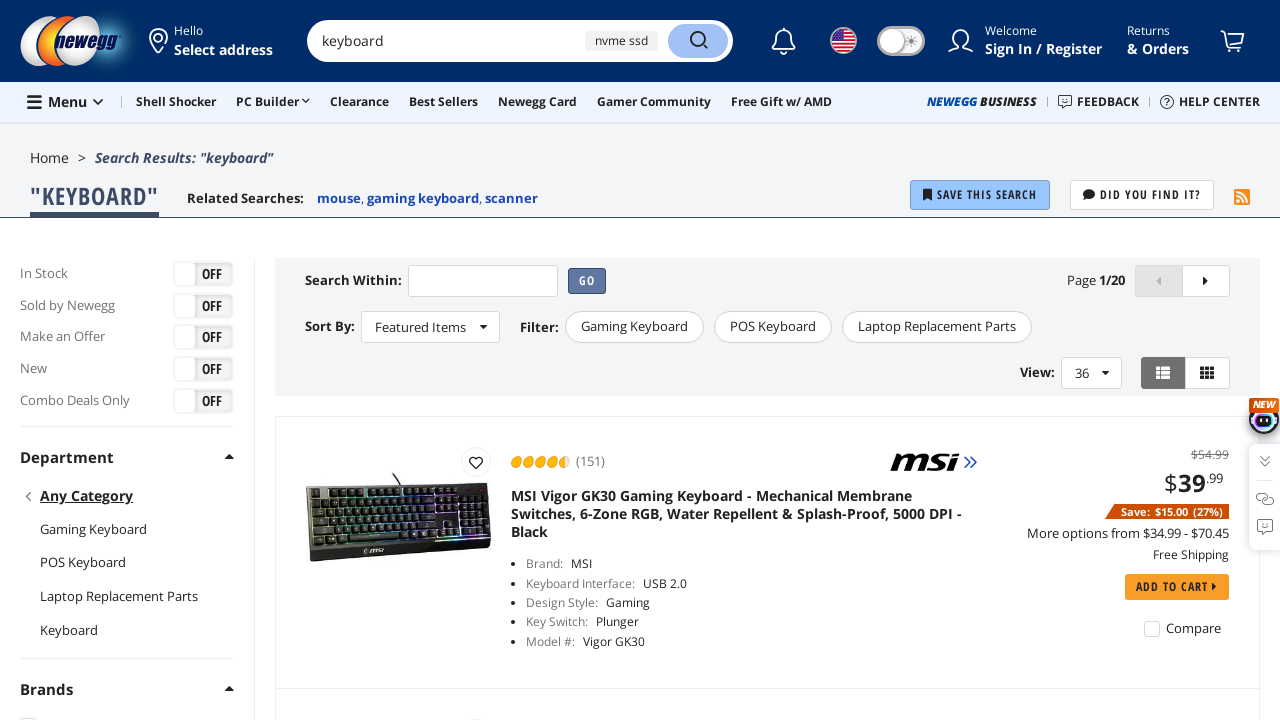

Product titles loaded on search results page
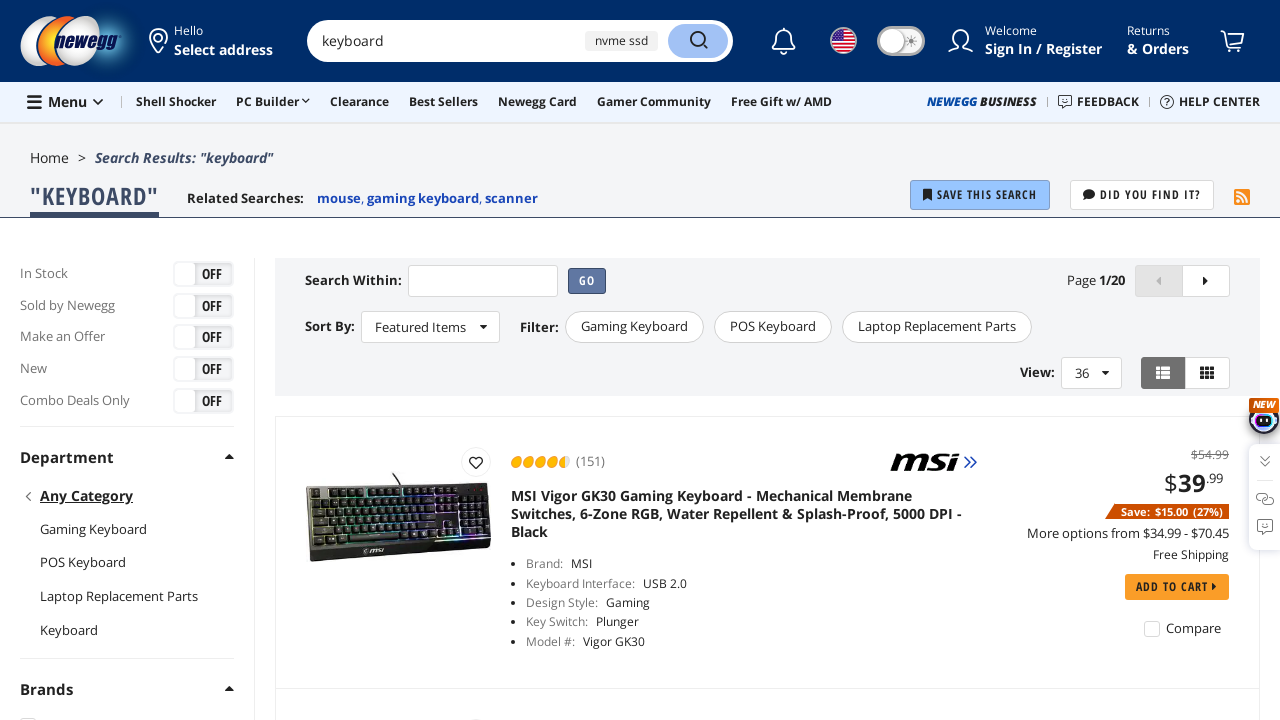

Product prices loaded on search results page
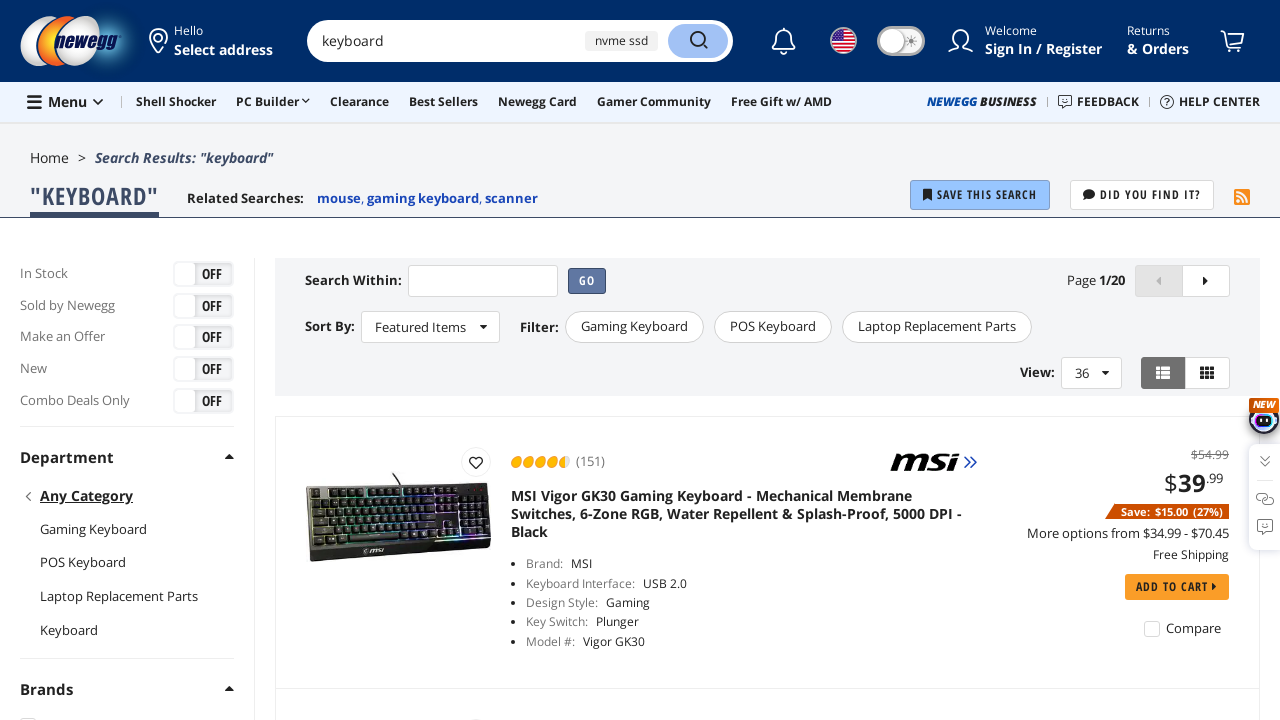

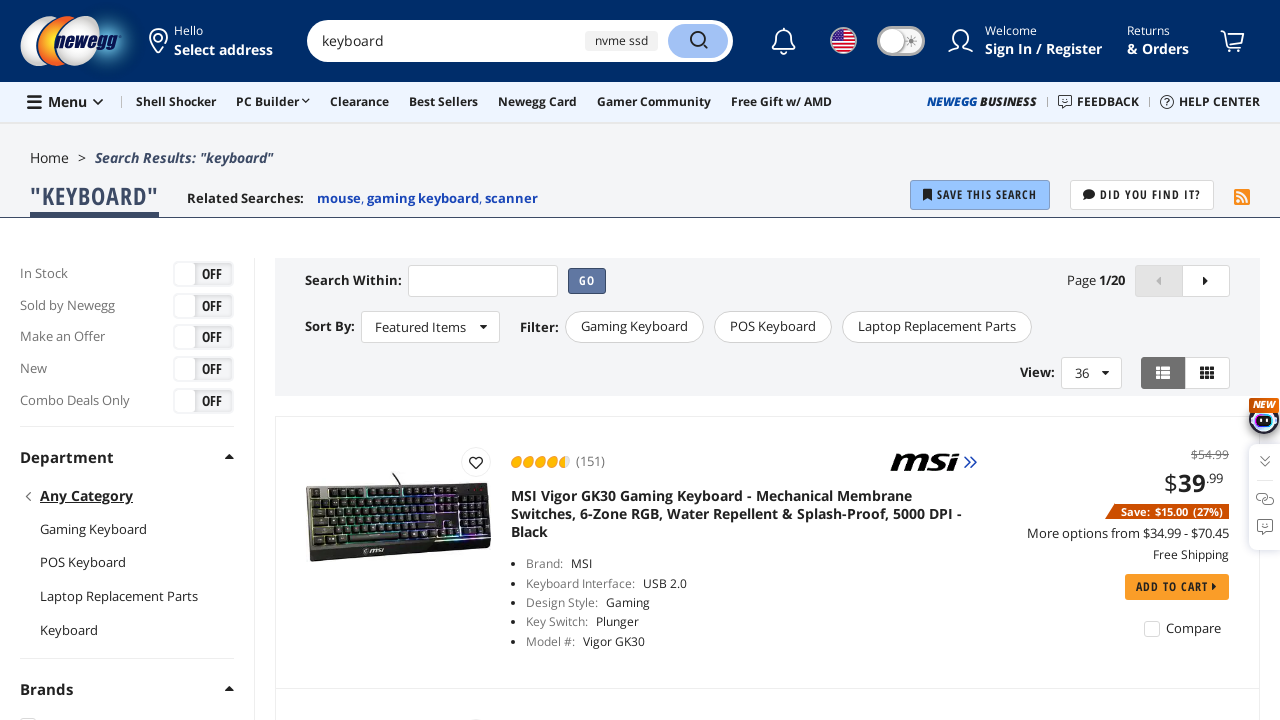